Tests login form validation by submitting empty username and password fields and verifying the error message "Epic sadface: Username is required" is displayed

Starting URL: https://www.saucedemo.com/

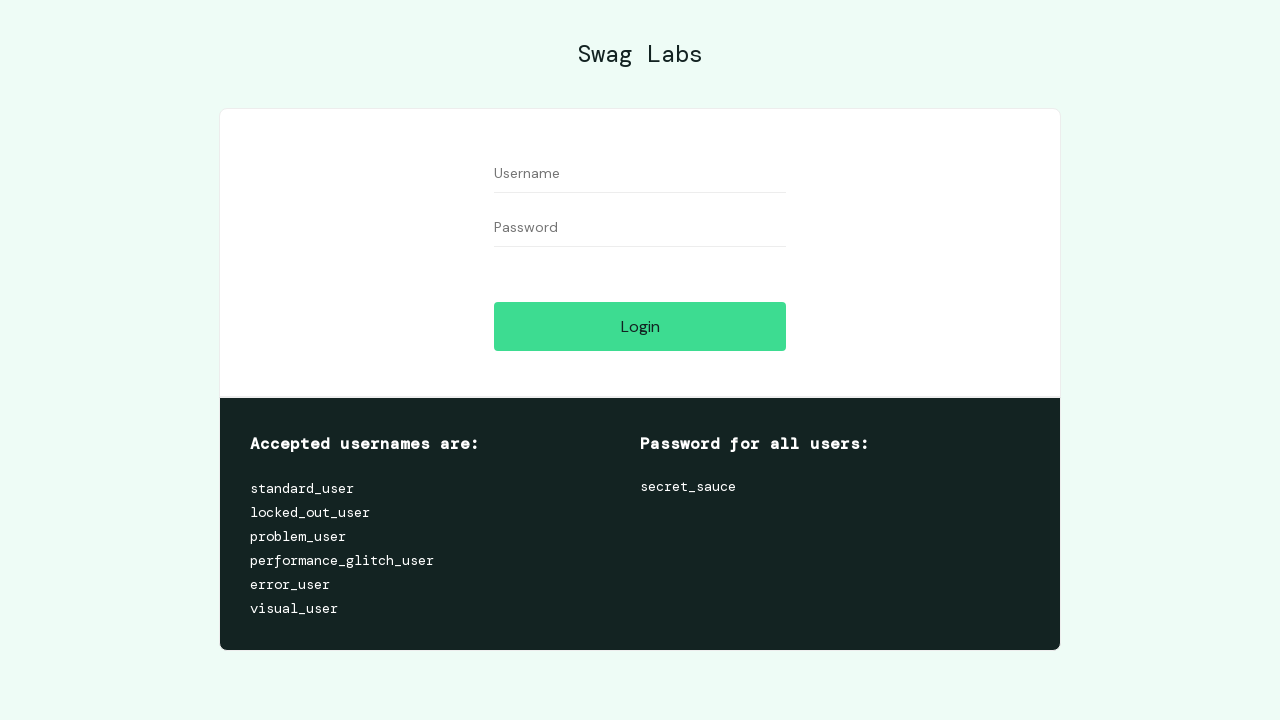

Navigated to Sauce Demo login page
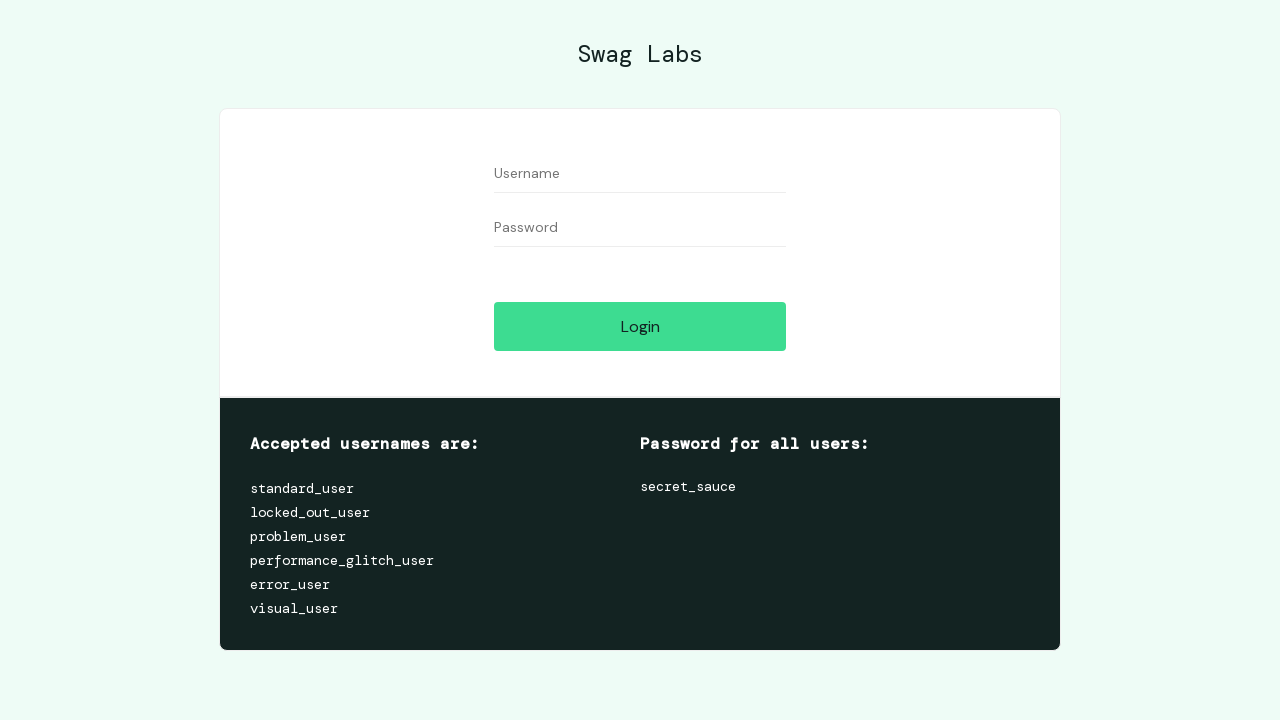

Clicked on username field at (640, 174) on [data-test='username']
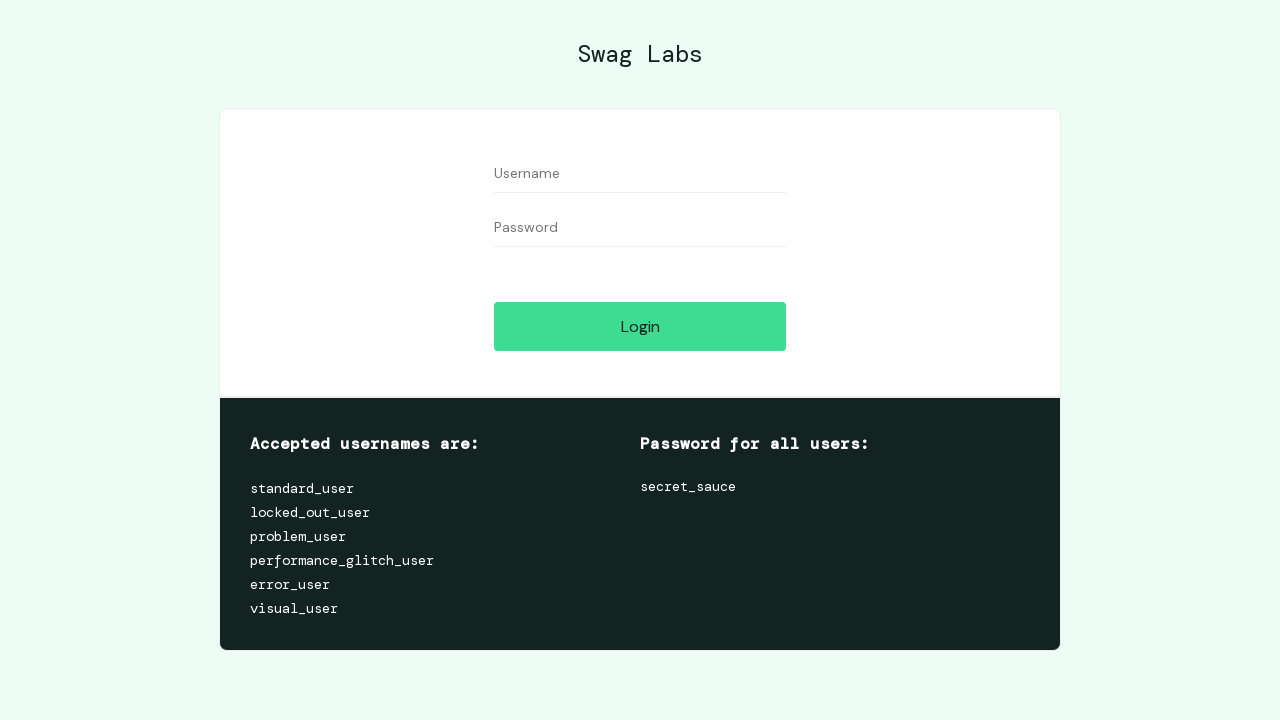

Clicked on password field, leaving username empty at (640, 228) on [data-test='password']
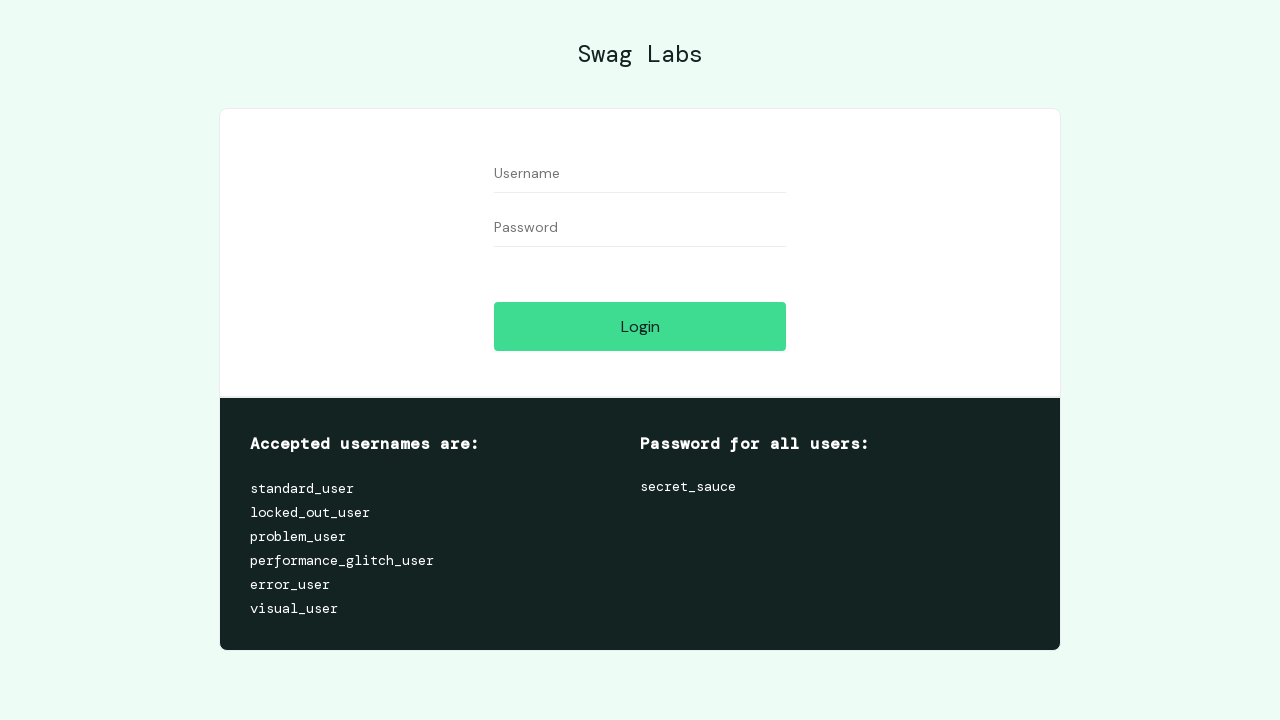

Clicked login button with empty username and password fields at (640, 326) on [data-test='login-button']
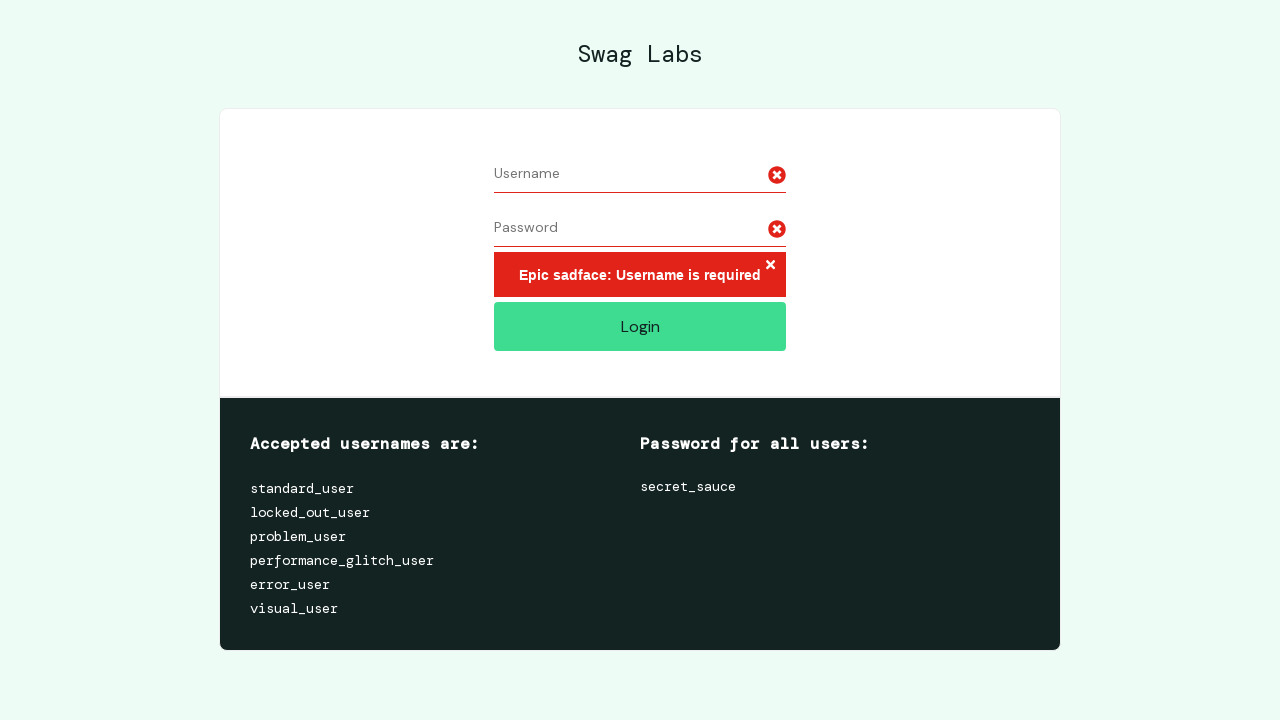

Error message appeared
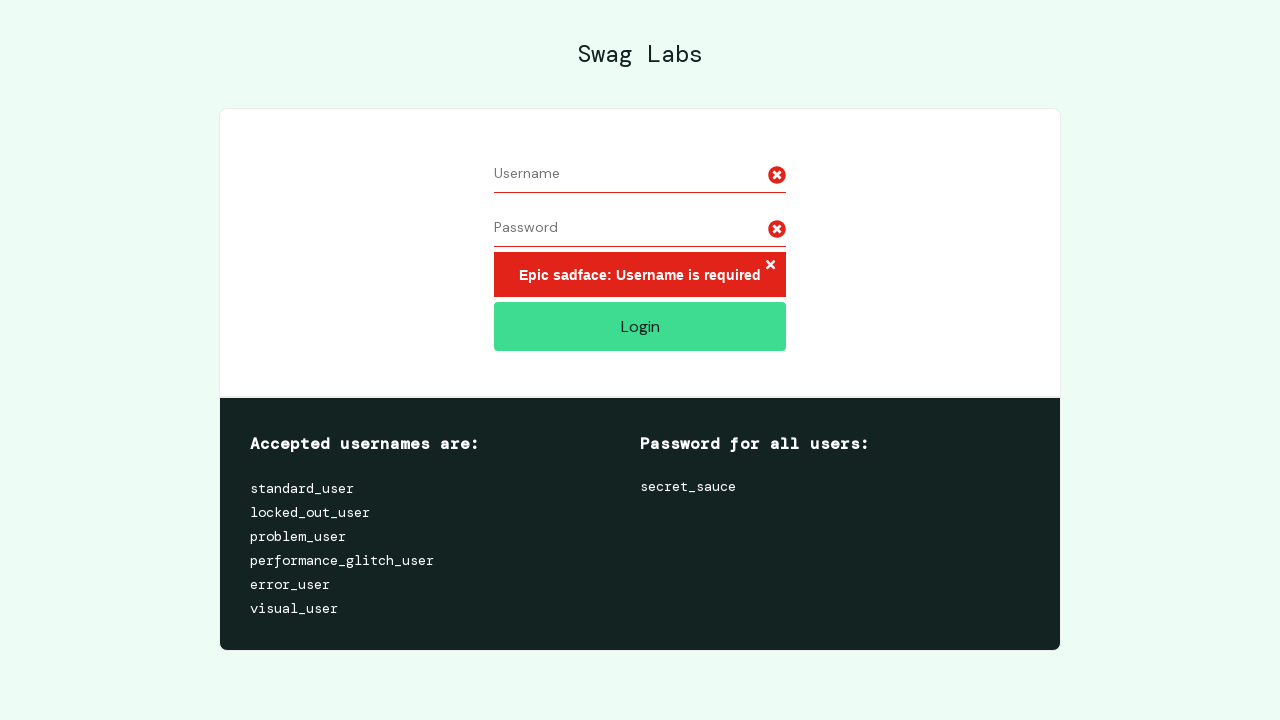

Retrieved error message text content
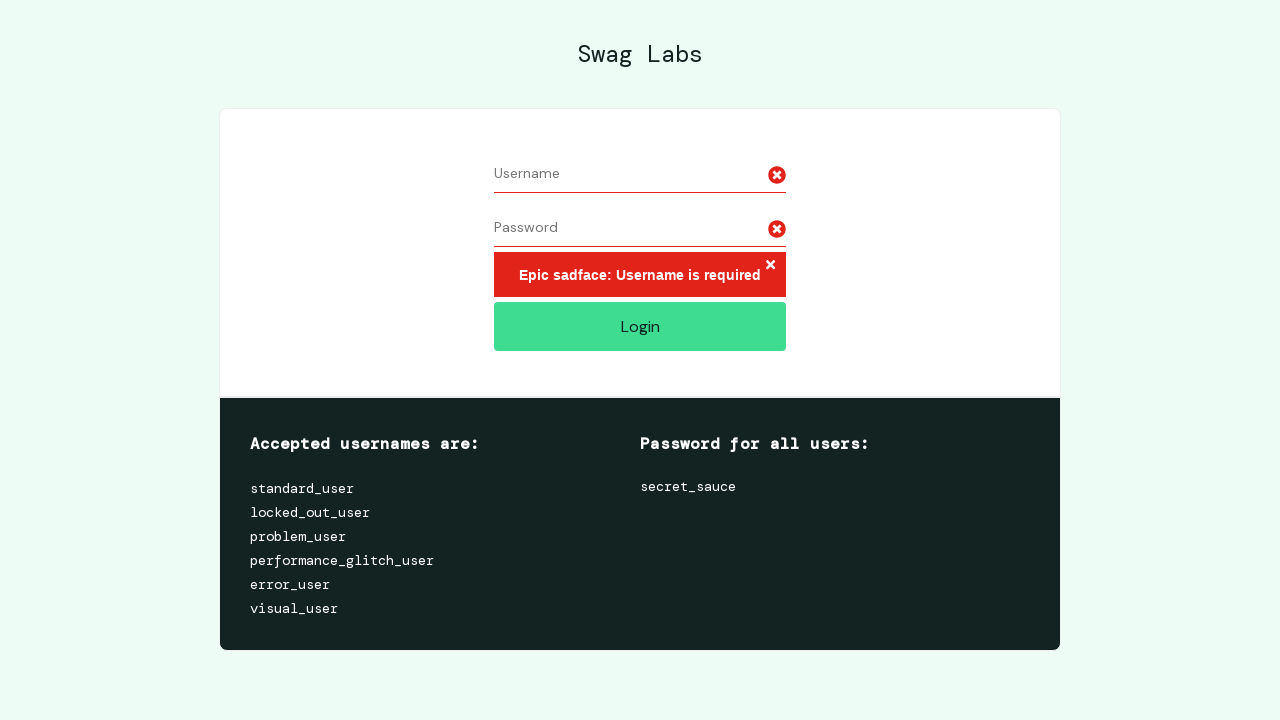

Verified error message: 'Epic sadface: Username is required'
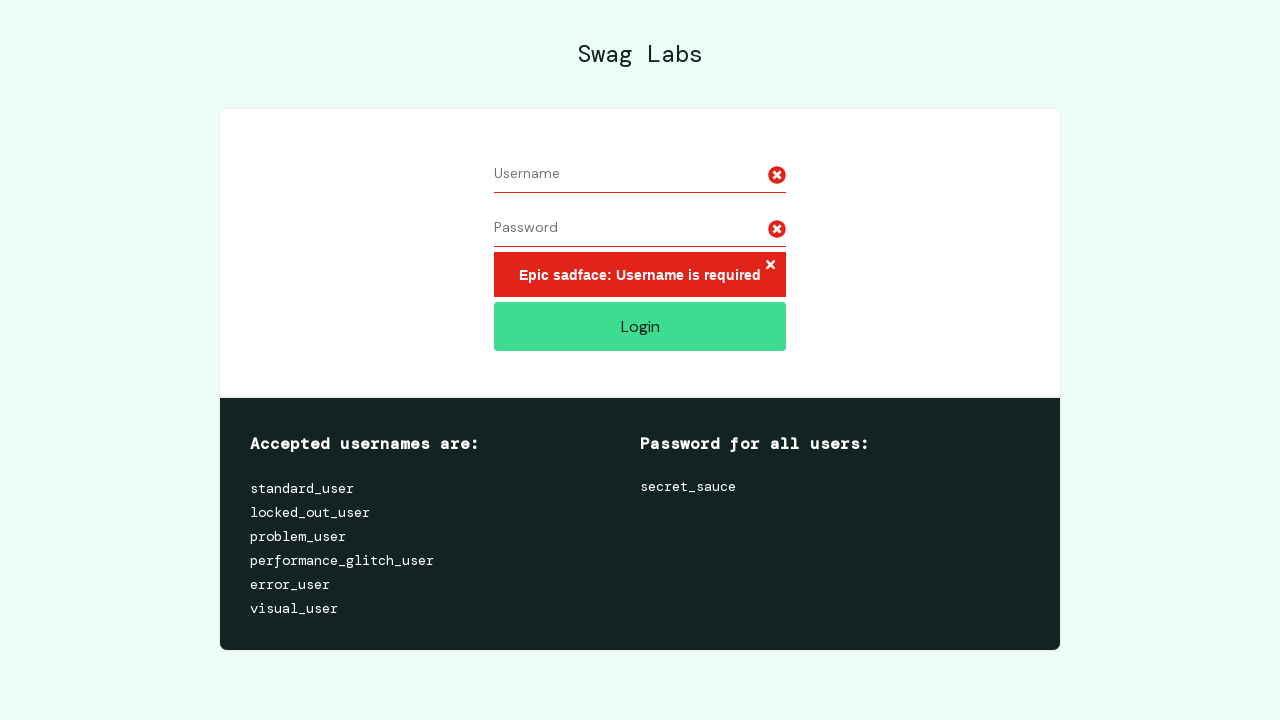

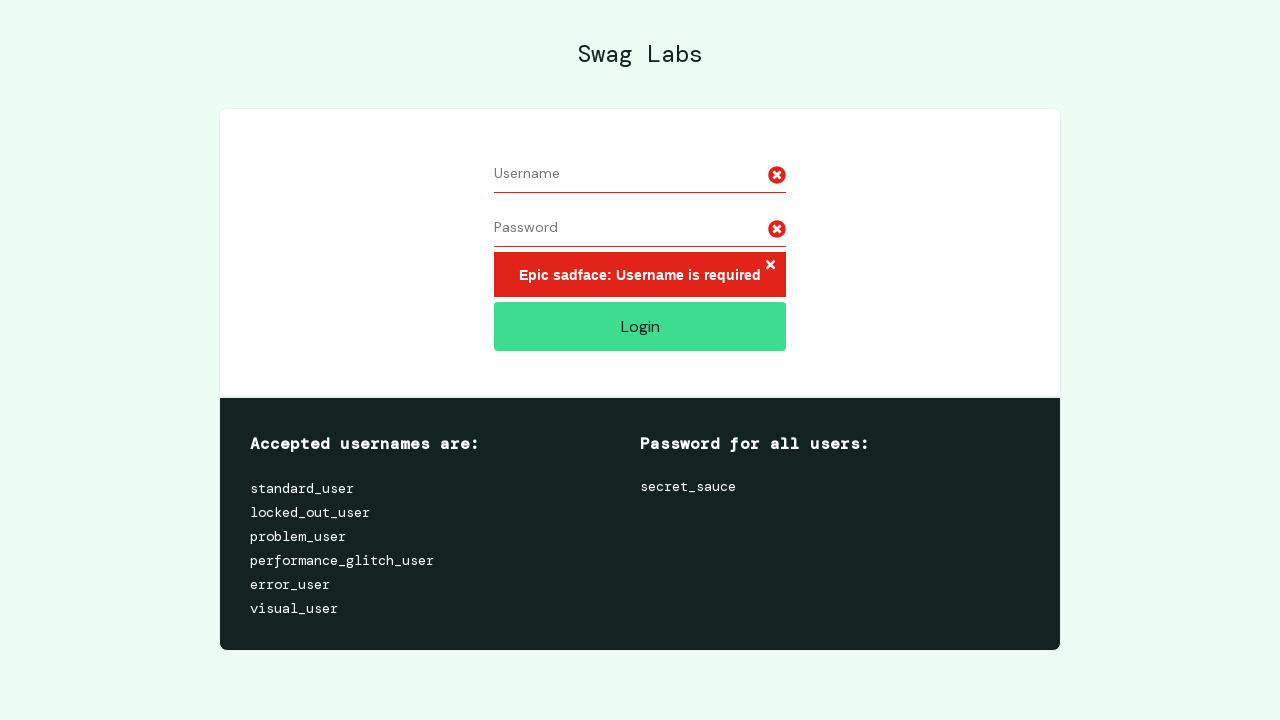